Tests filling a text input field by locating it via its placeholder text and entering a value

Starting URL: https://qatraining.fr/pages/features/placeholder.html

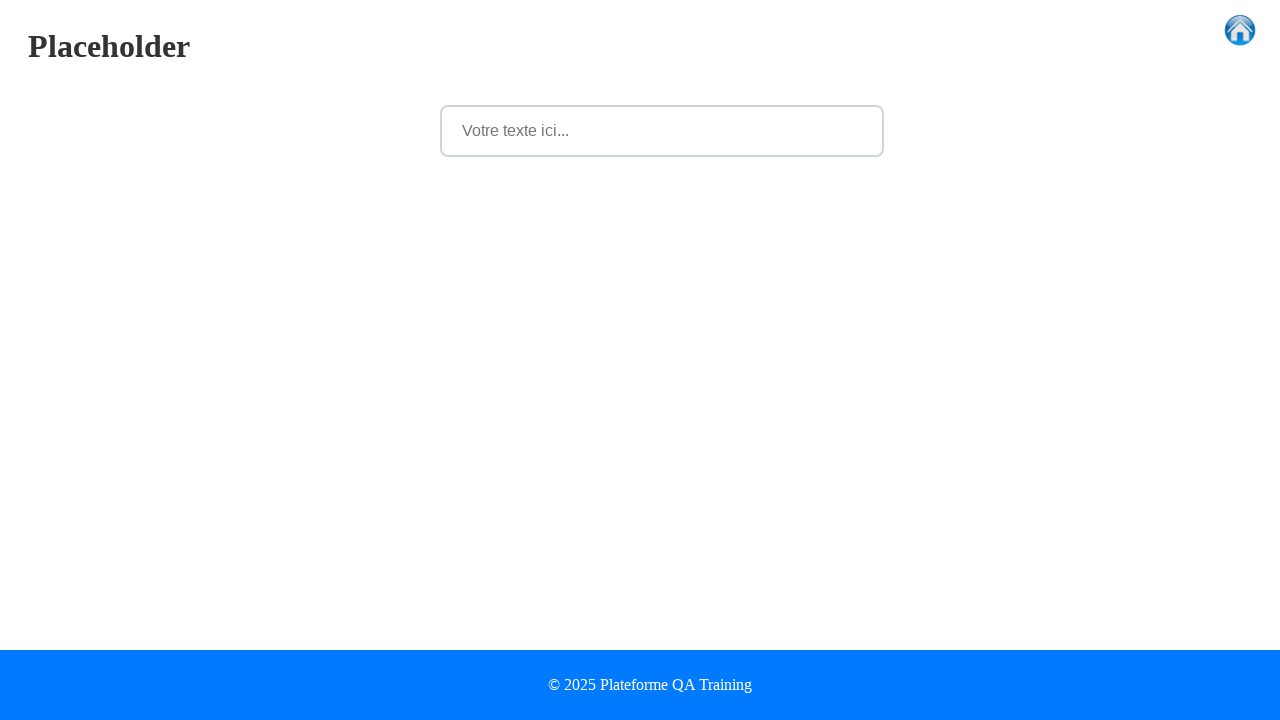

Filled text input field located by placeholder 'Votre texte ici...' with 'Texte de Remplissage' on internal:attr=[placeholder="Votre texte ici..."i]
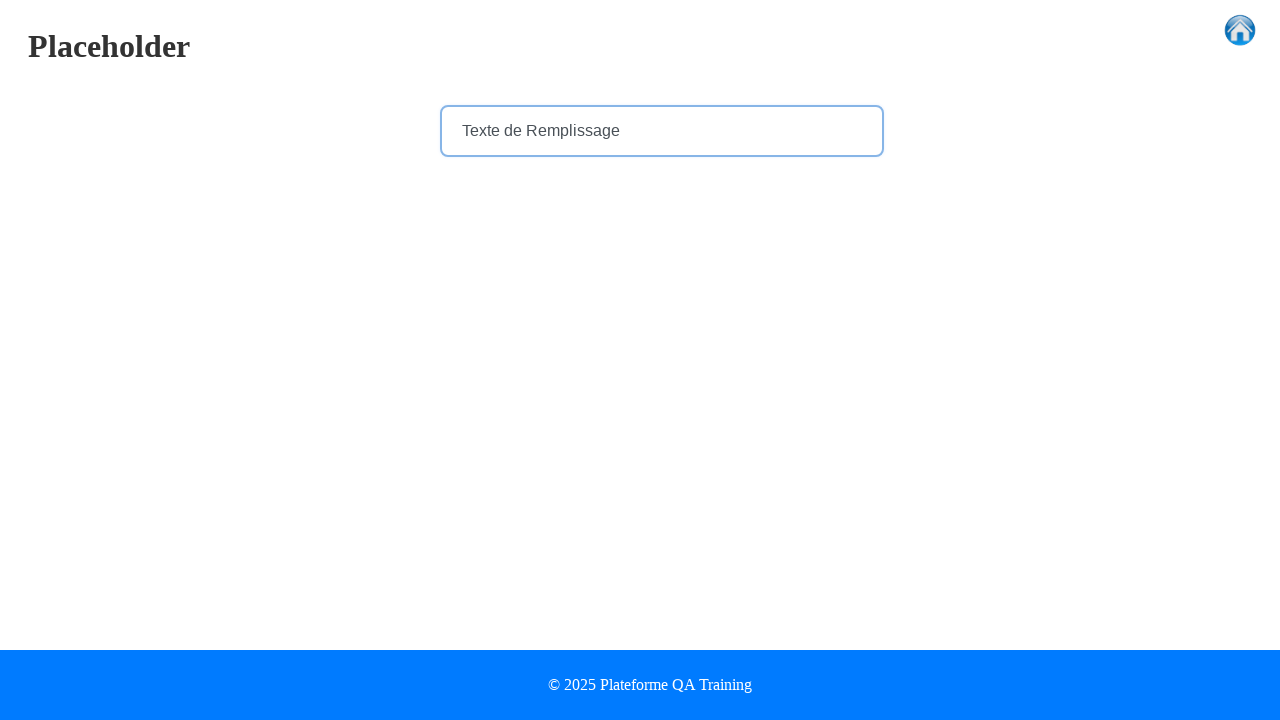

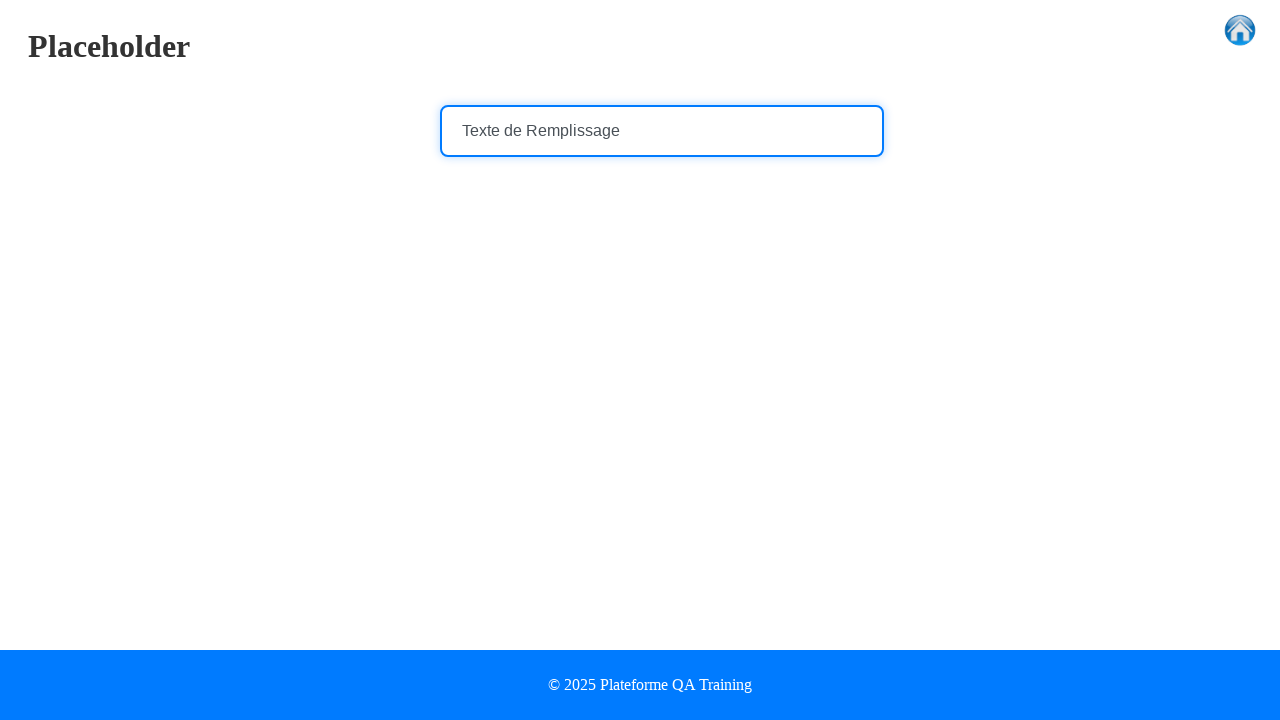